Tests opening multiple links in the footer section of a page by opening each link in a new tab using keyboard shortcuts, then iterating through all opened tabs to verify they loaded correctly

Starting URL: https://rahulshettyacademy.com/AutomationPractice/

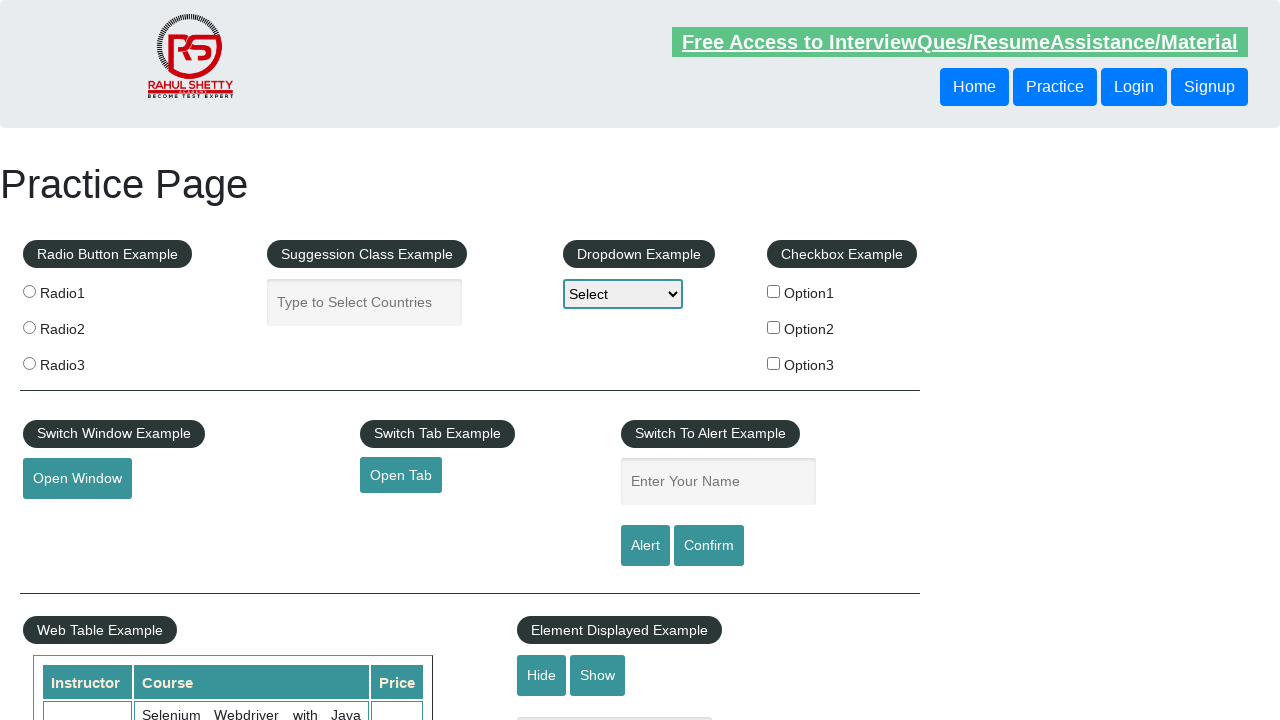

Navigated to AutomationPractice page
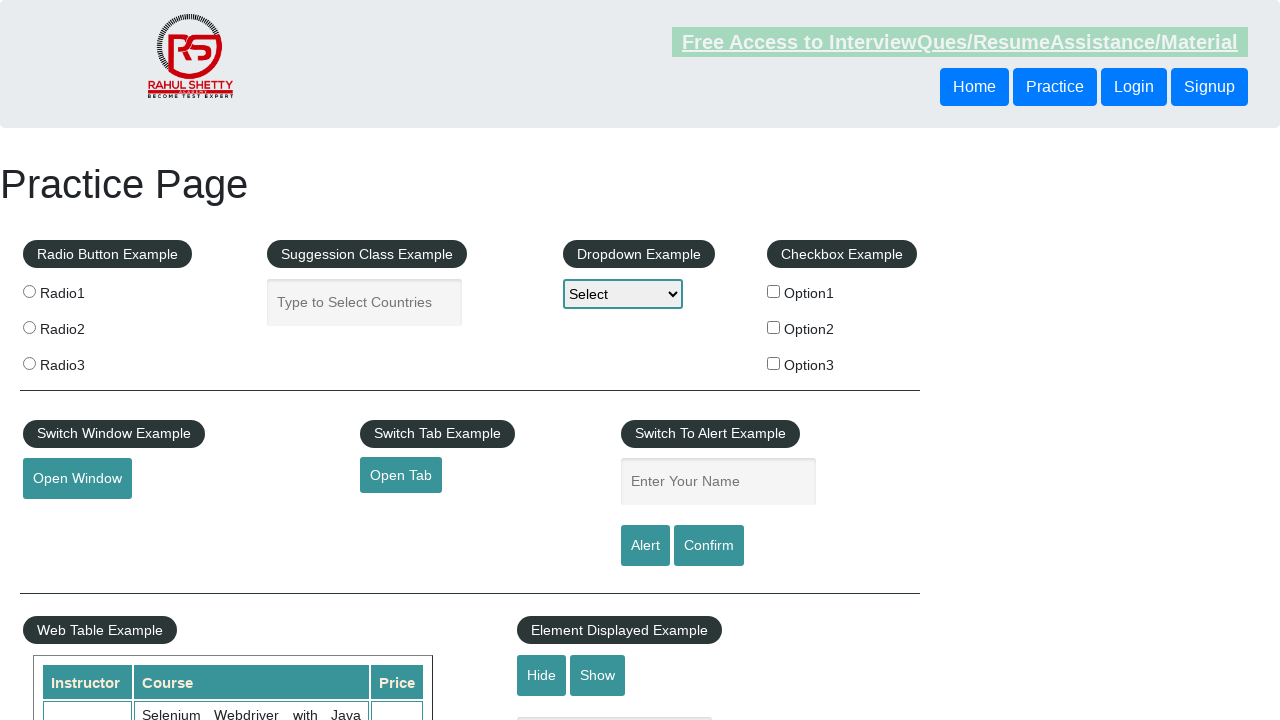

Found 27 total links on page
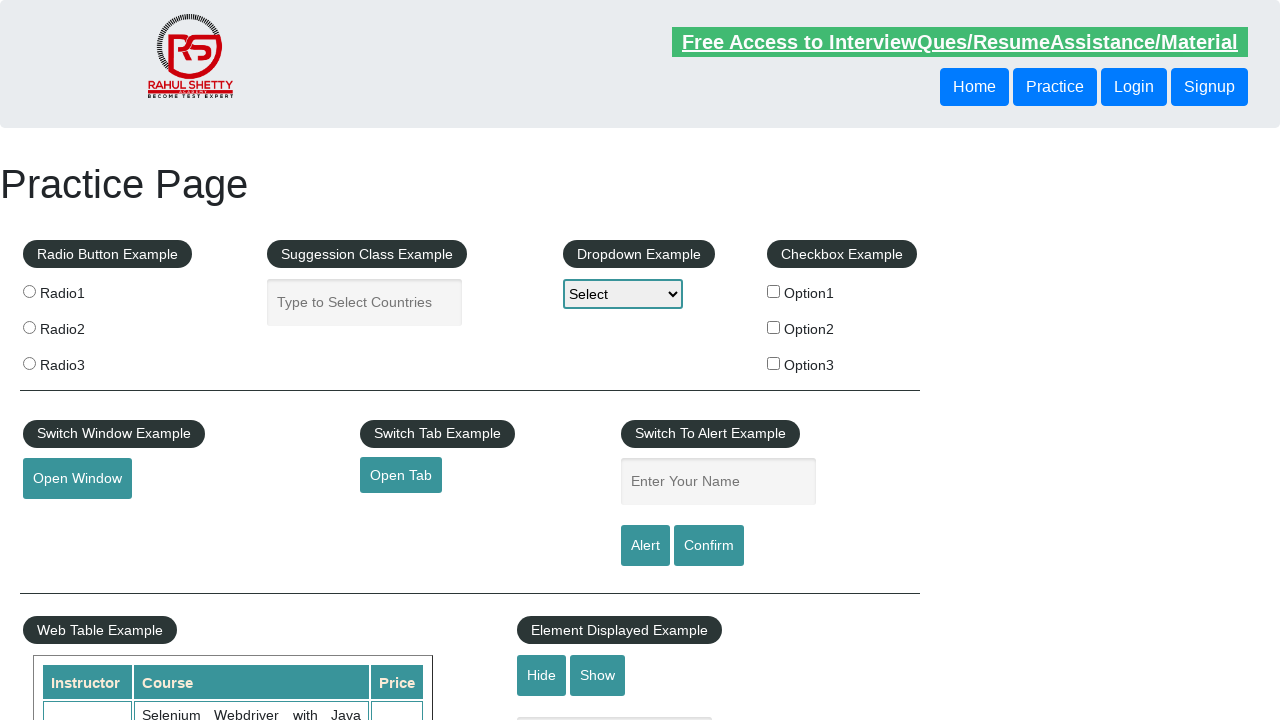

Located footer section
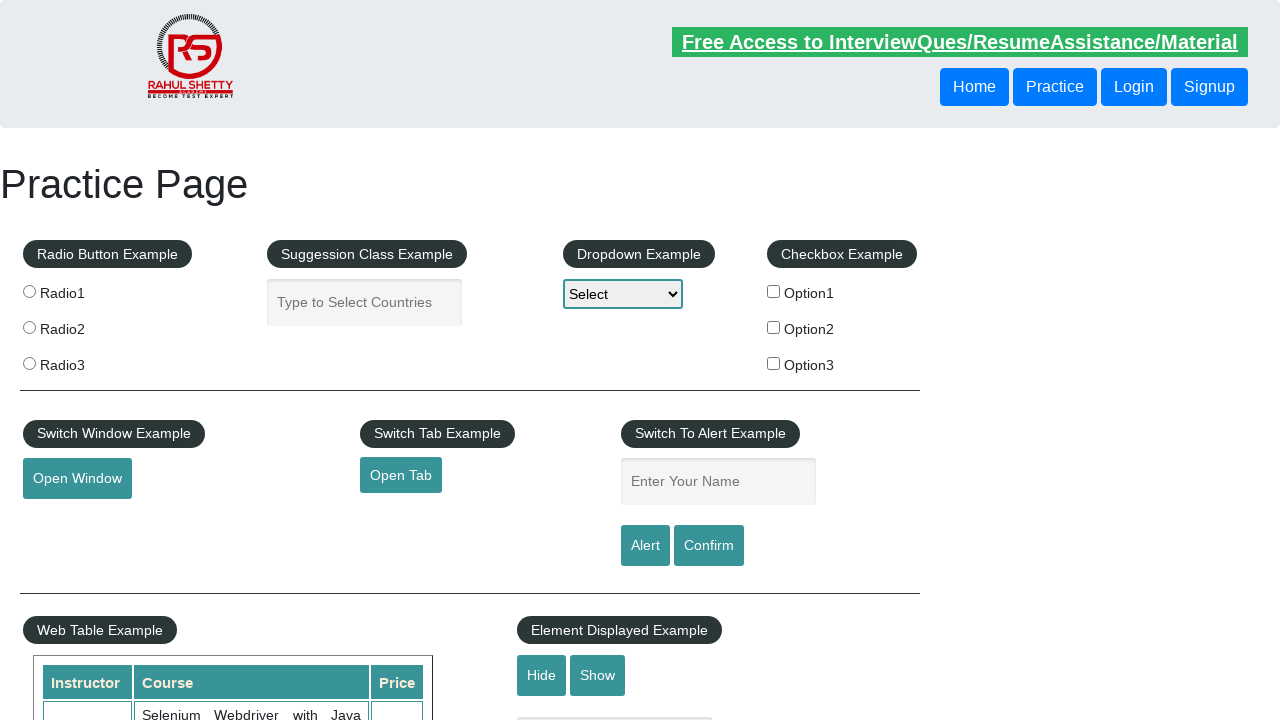

Found 20 total links in footer
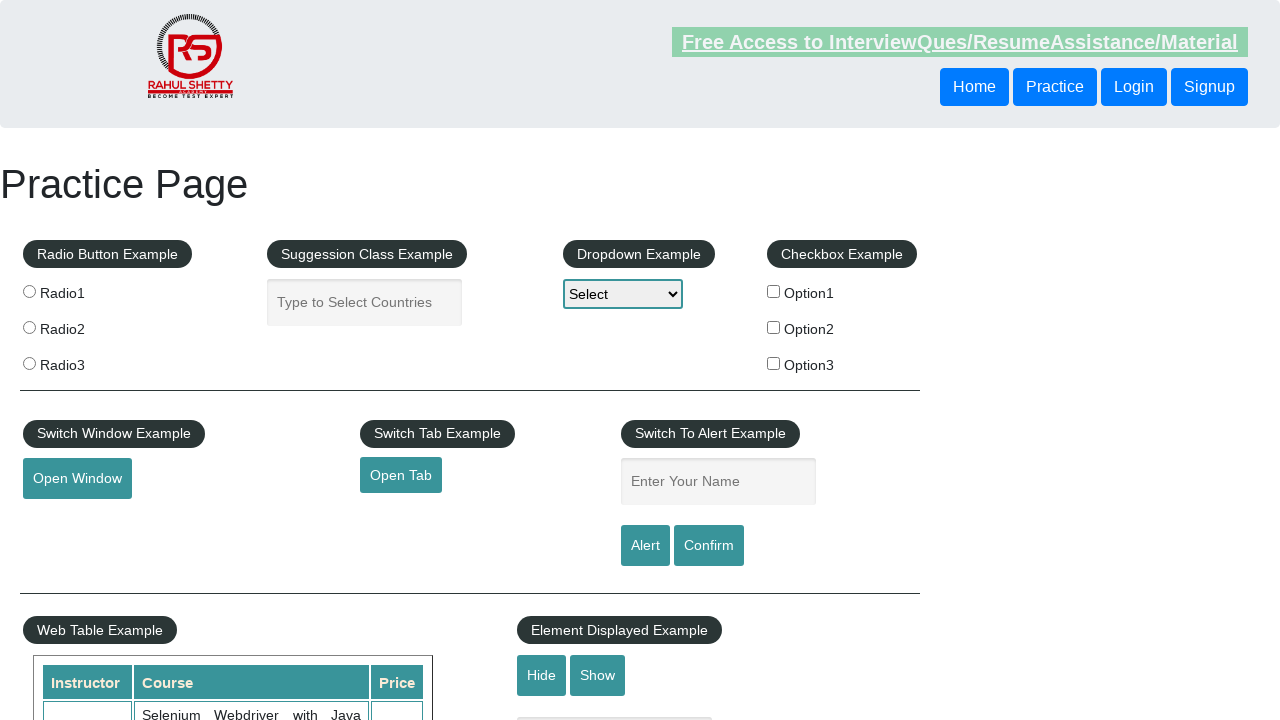

Located first column of footer
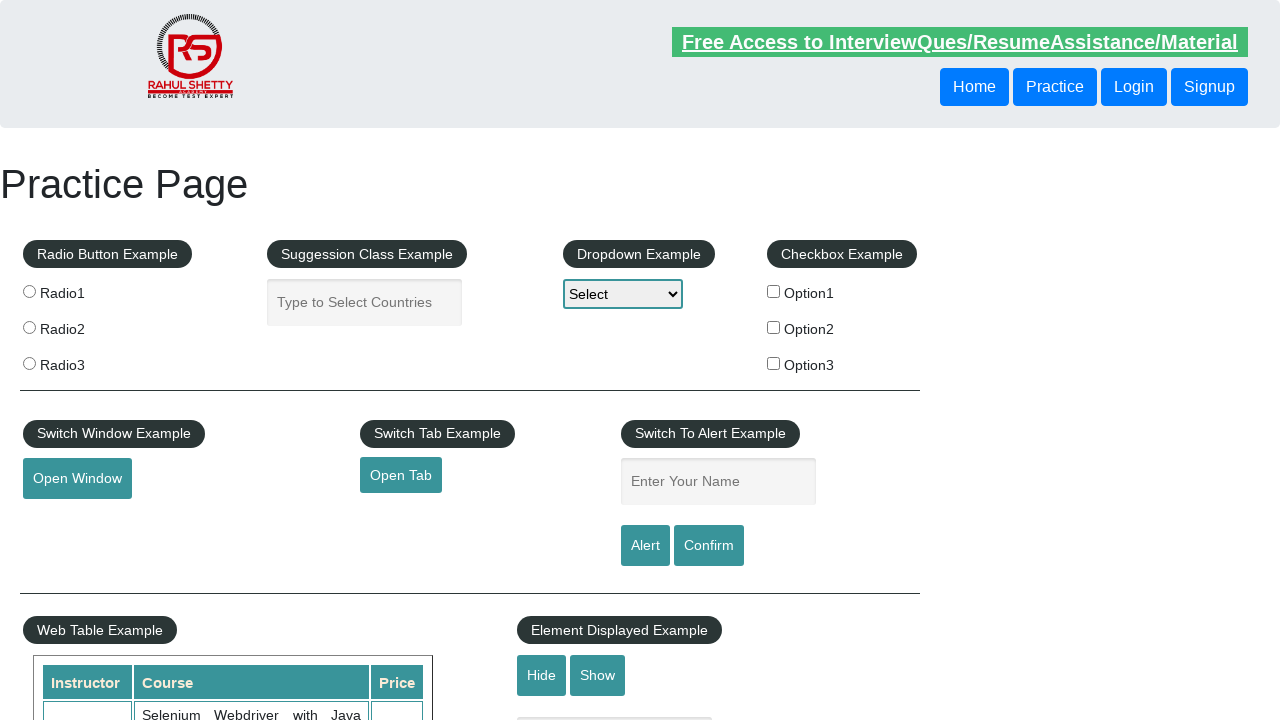

Found 5 links in first footer column
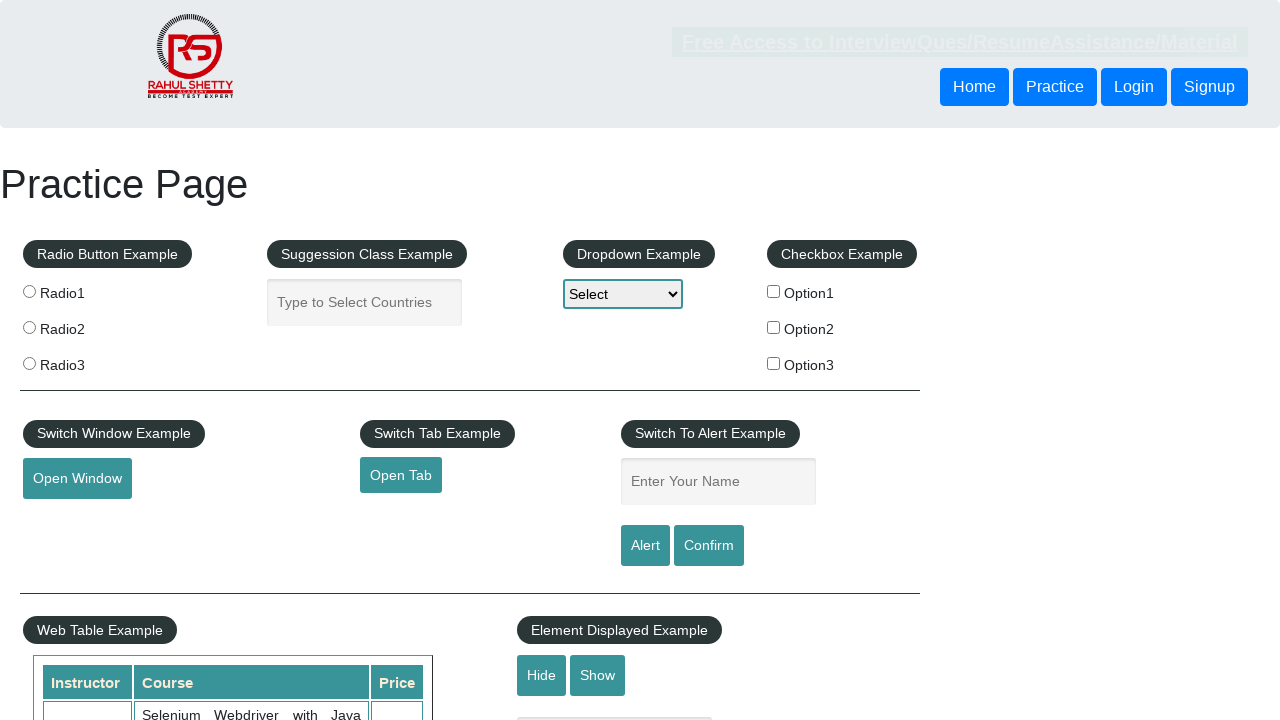

Opened footer link 1 in new tab using Ctrl+Click at (68, 520) on #gf-BIG >> xpath=//table/tbody/tr/td[1]/ul >> a >> nth=1
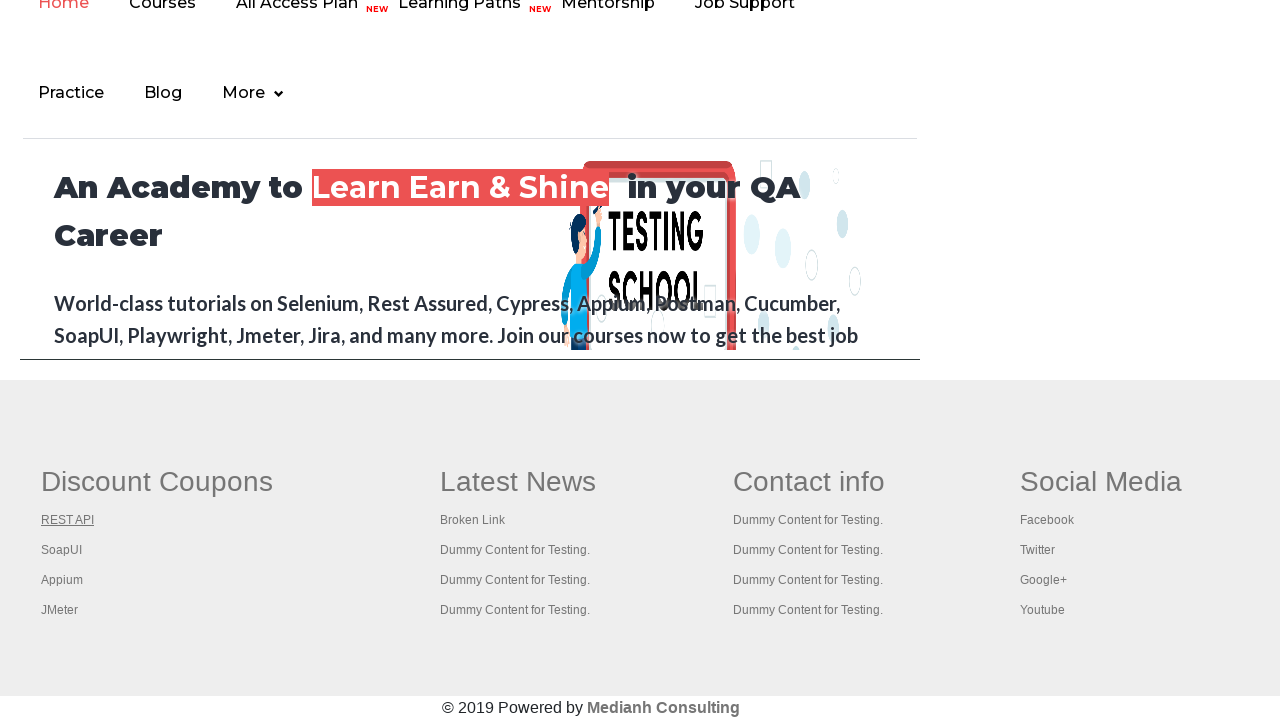

Opened footer link 2 in new tab using Ctrl+Click at (62, 550) on #gf-BIG >> xpath=//table/tbody/tr/td[1]/ul >> a >> nth=2
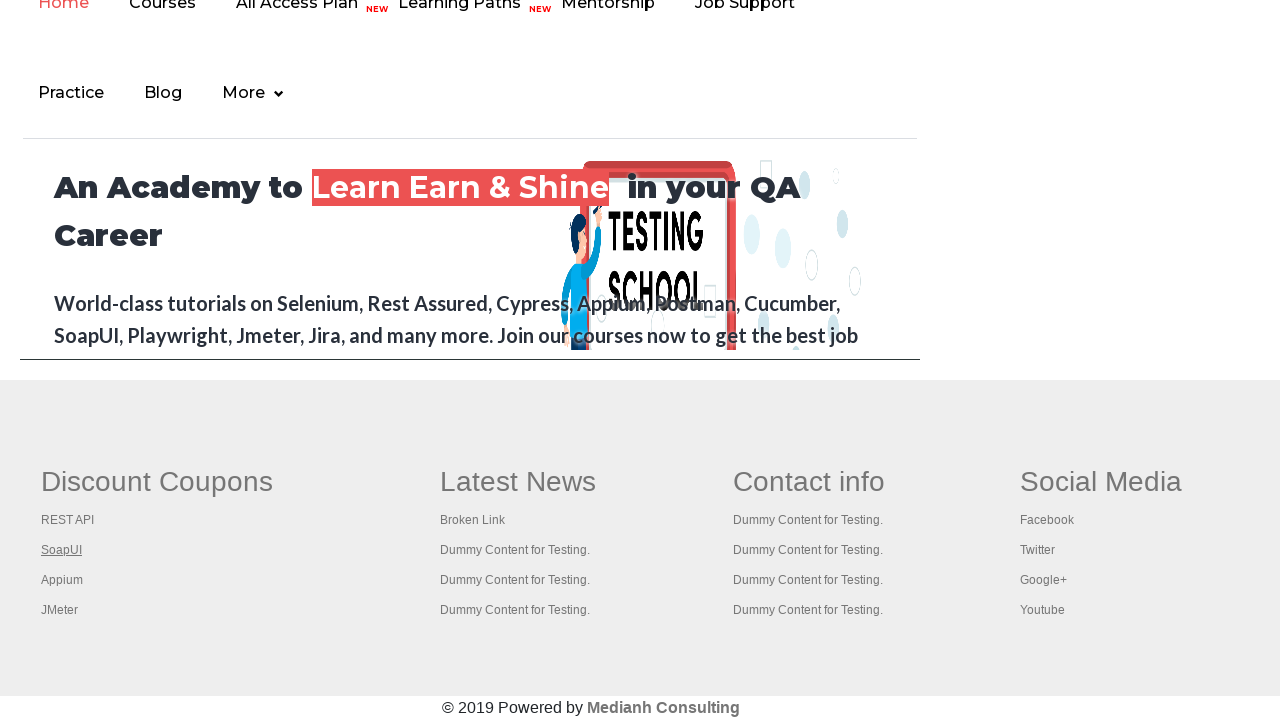

Opened footer link 3 in new tab using Ctrl+Click at (62, 580) on #gf-BIG >> xpath=//table/tbody/tr/td[1]/ul >> a >> nth=3
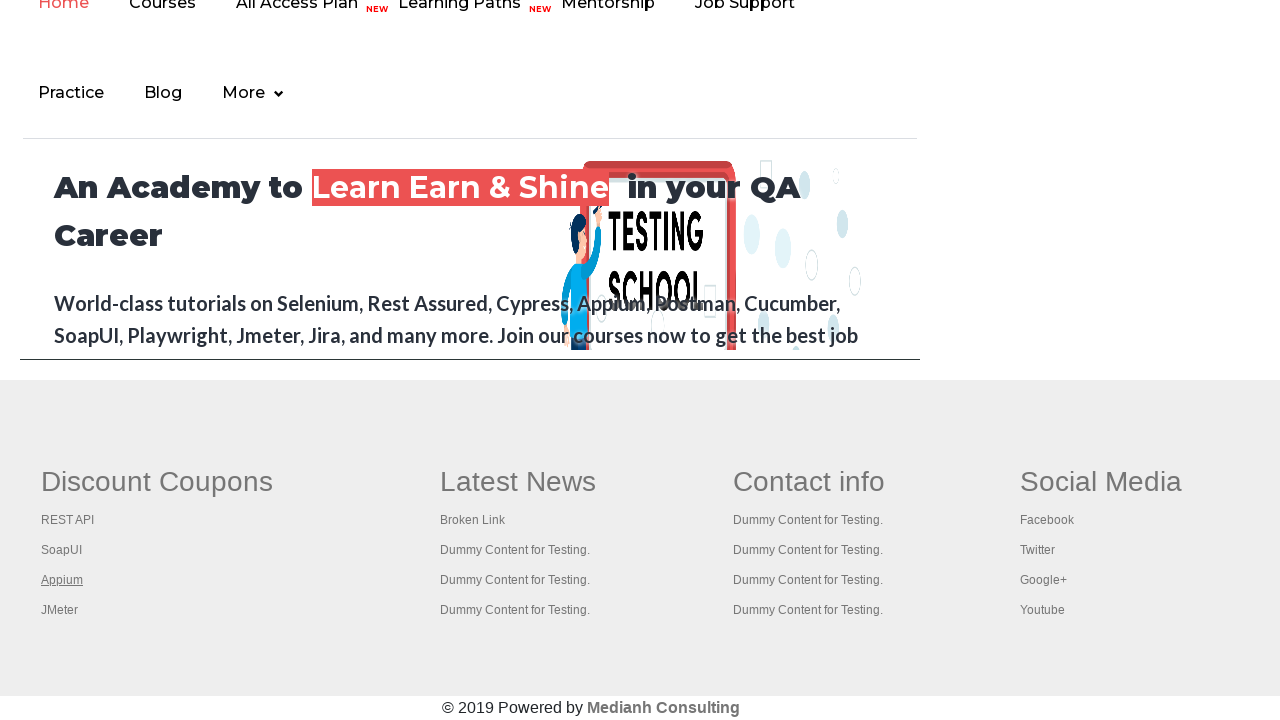

Opened footer link 4 in new tab using Ctrl+Click at (60, 610) on #gf-BIG >> xpath=//table/tbody/tr/td[1]/ul >> a >> nth=4
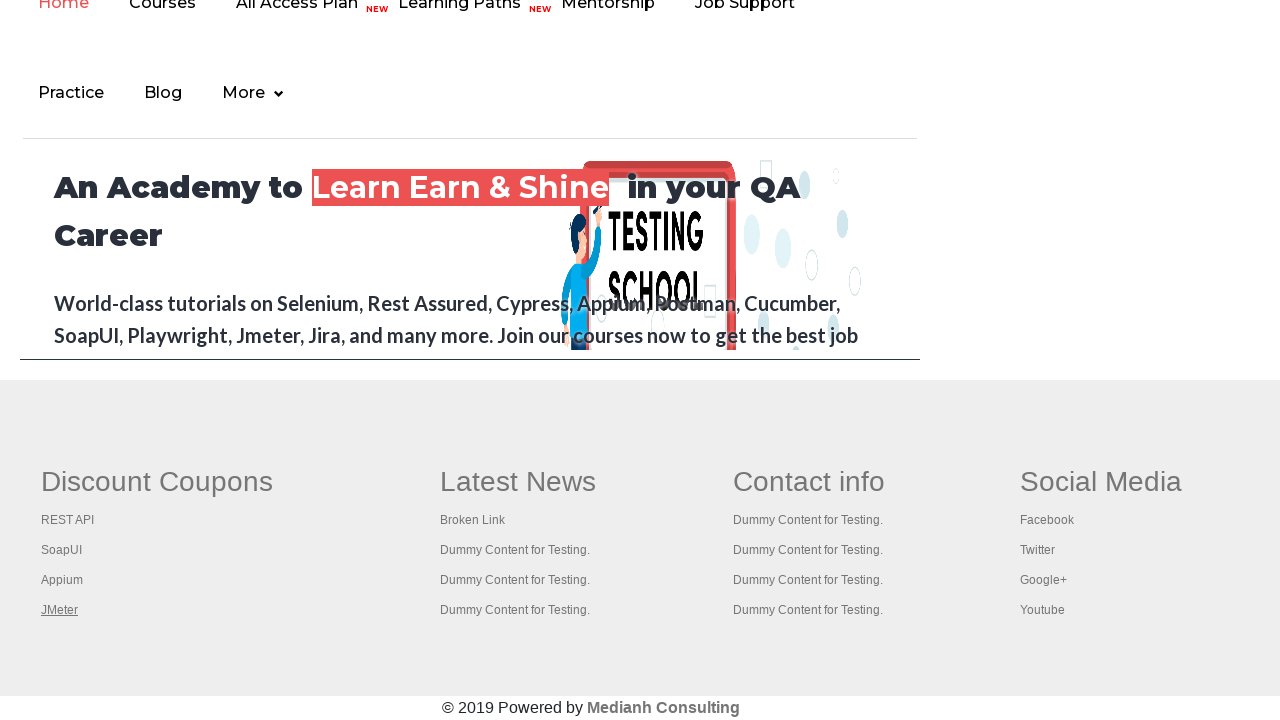

Retrieved all 5 open tabs from context
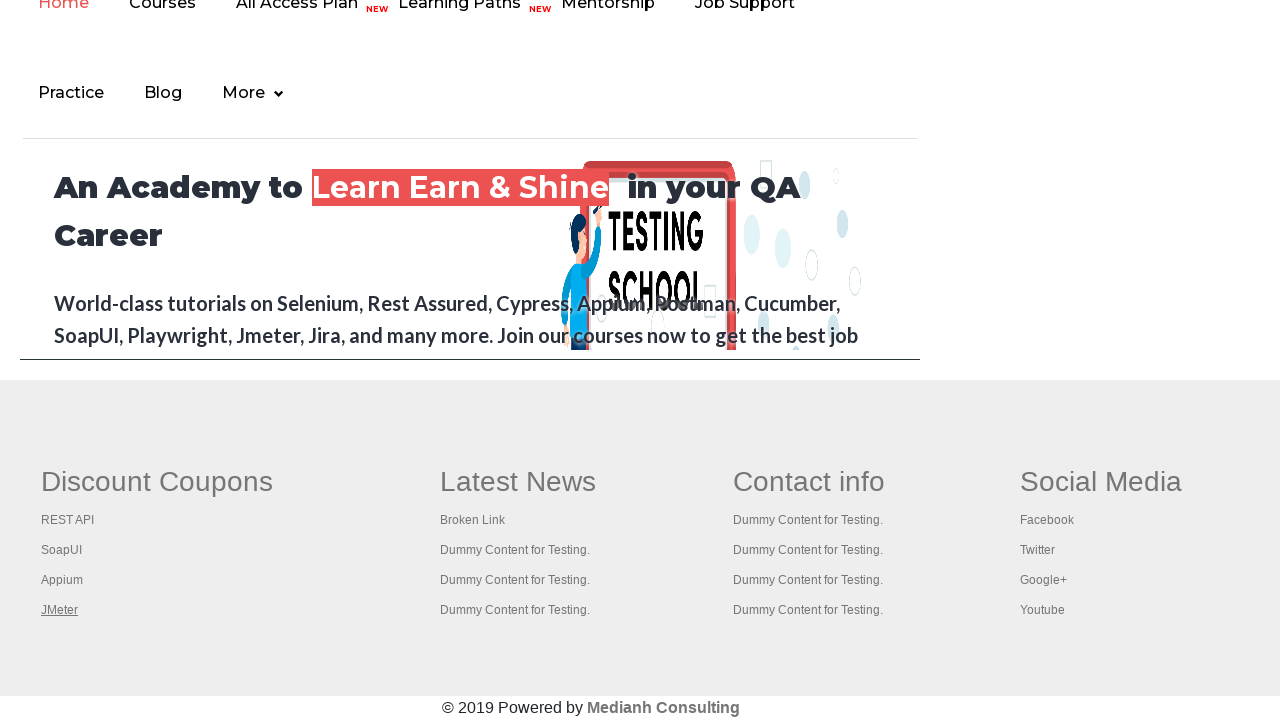

Brought tab 0 to front and retrieved title: Practice Page
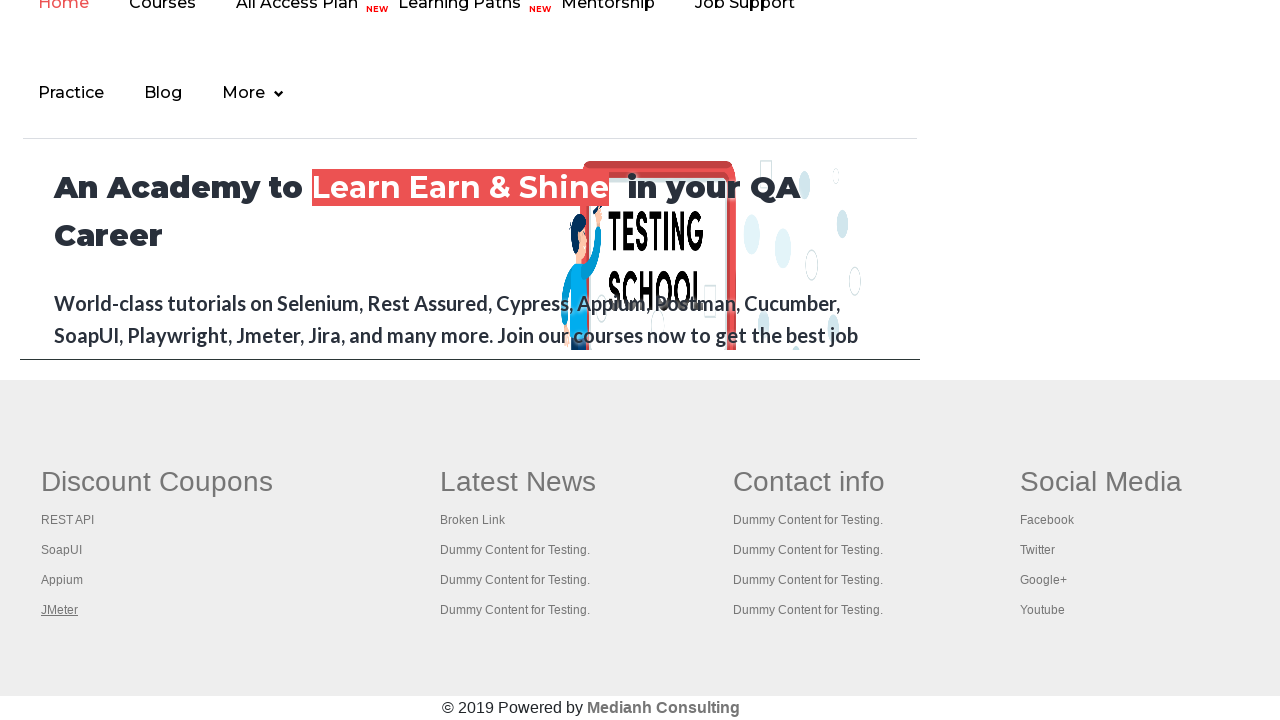

Brought tab 1 to front and retrieved title: REST API Tutorial
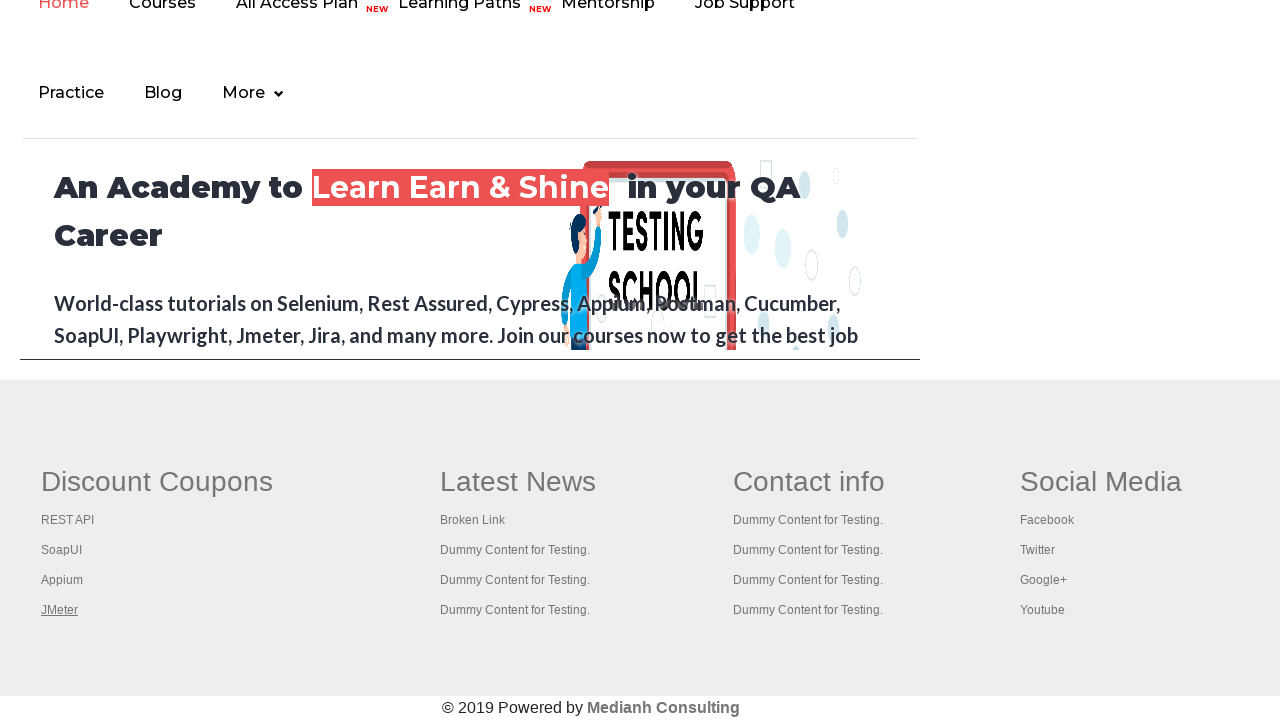

Brought tab 2 to front and retrieved title: The World’s Most Popular API Testing Tool | SoapUI
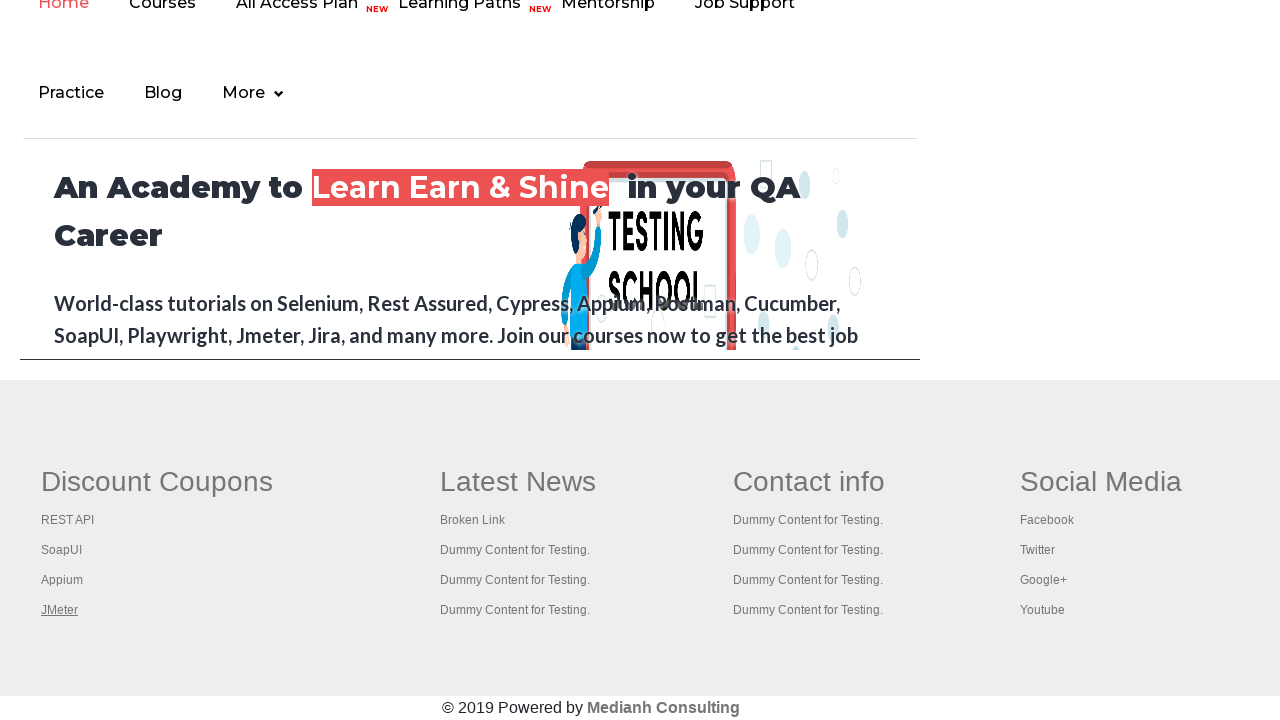

Brought tab 3 to front and retrieved title: Appium tutorial for Mobile Apps testing | RahulShetty Academy | Rahul
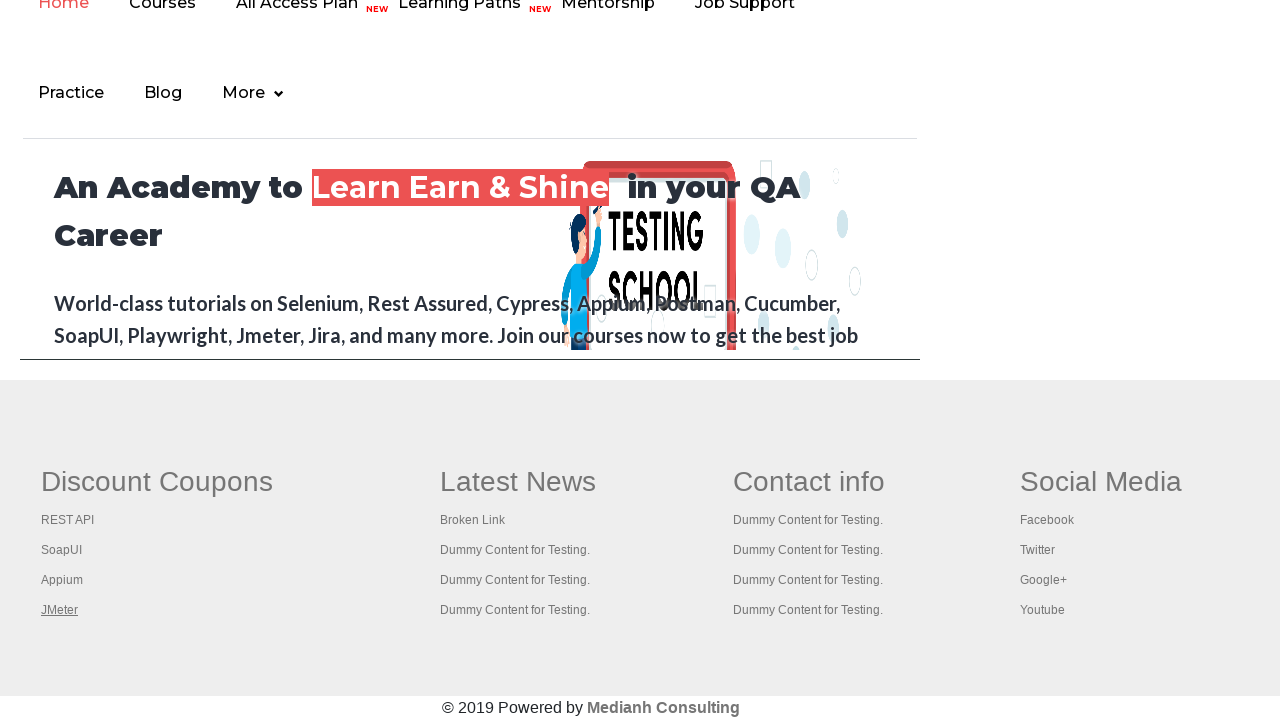

Brought tab 4 to front and retrieved title: Apache JMeter - Apache JMeter™
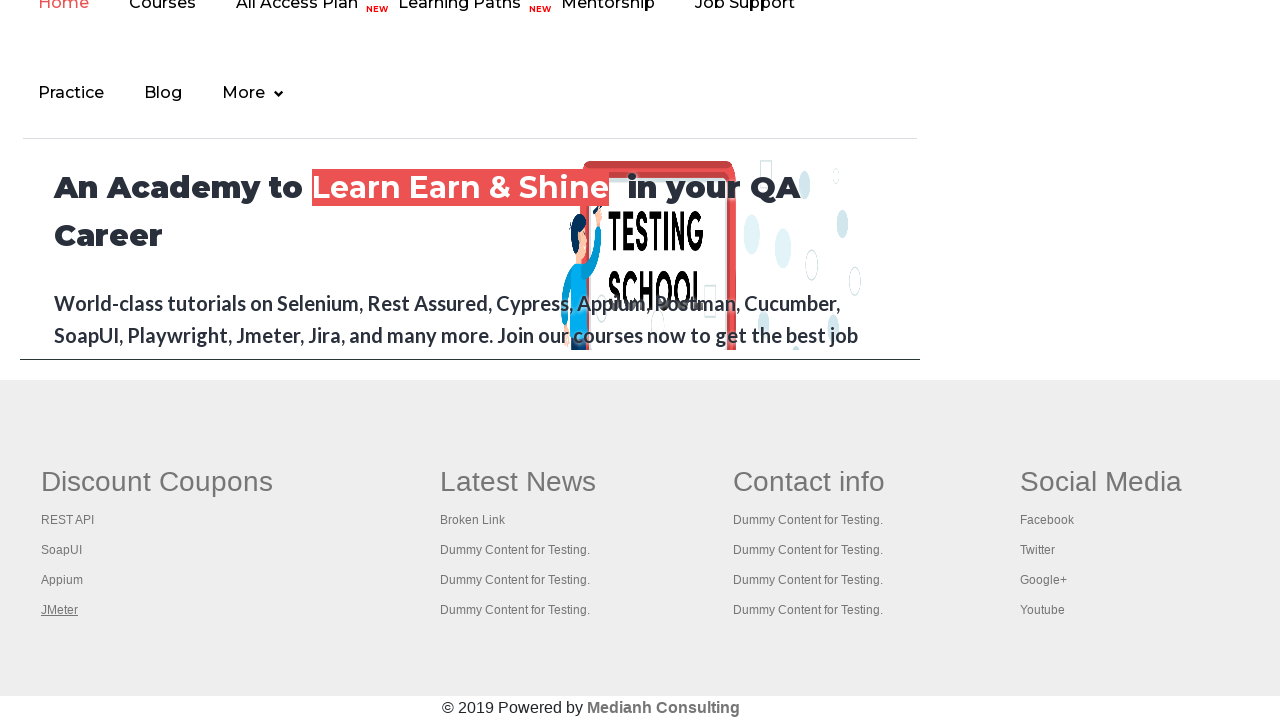

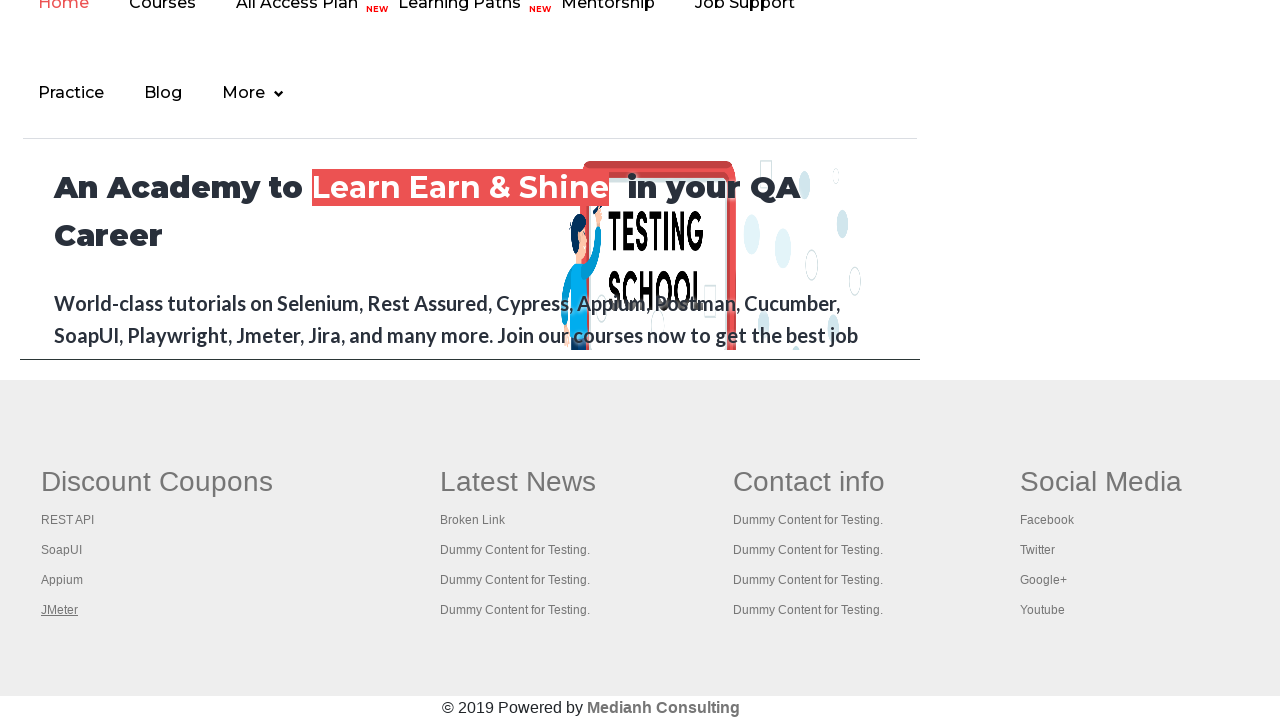